Tests JavaScript prompt alert by clicking the prompt button, entering text "hello", accepting the alert, and verifying the result message

Starting URL: http://practice.cydeo.com/javascript_alerts

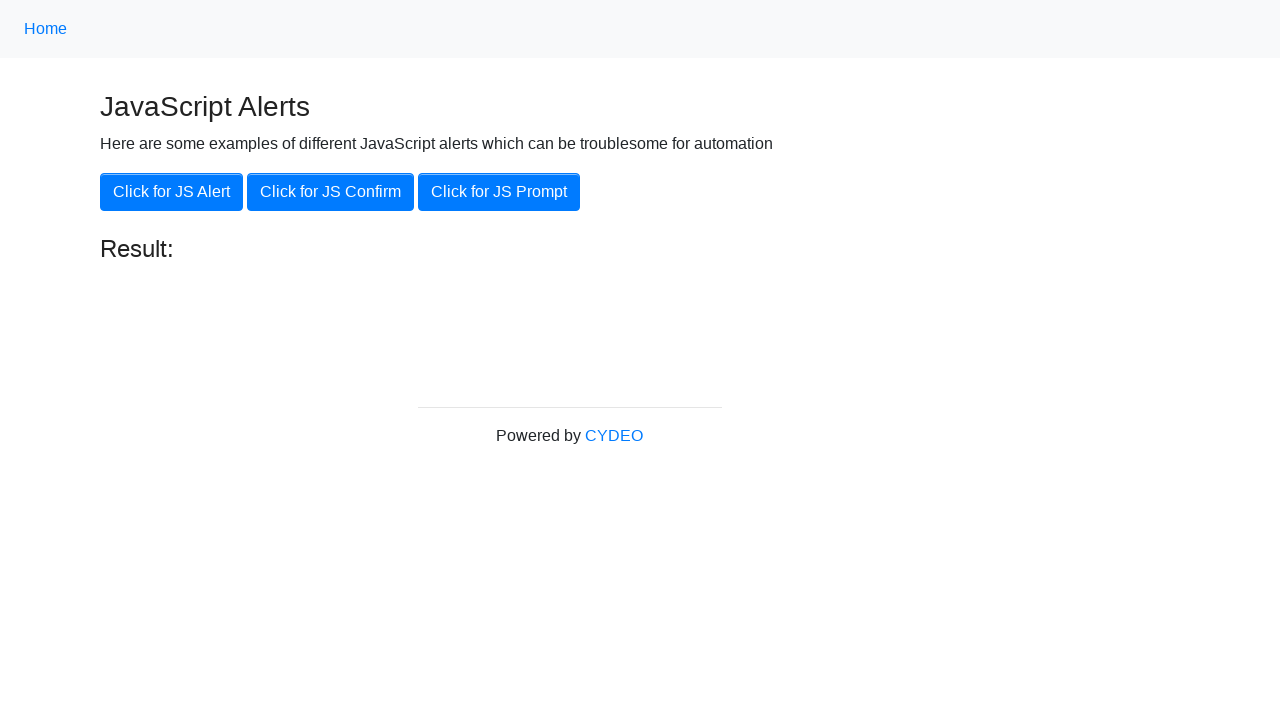

Set up dialog handler to accept prompt with 'hello'
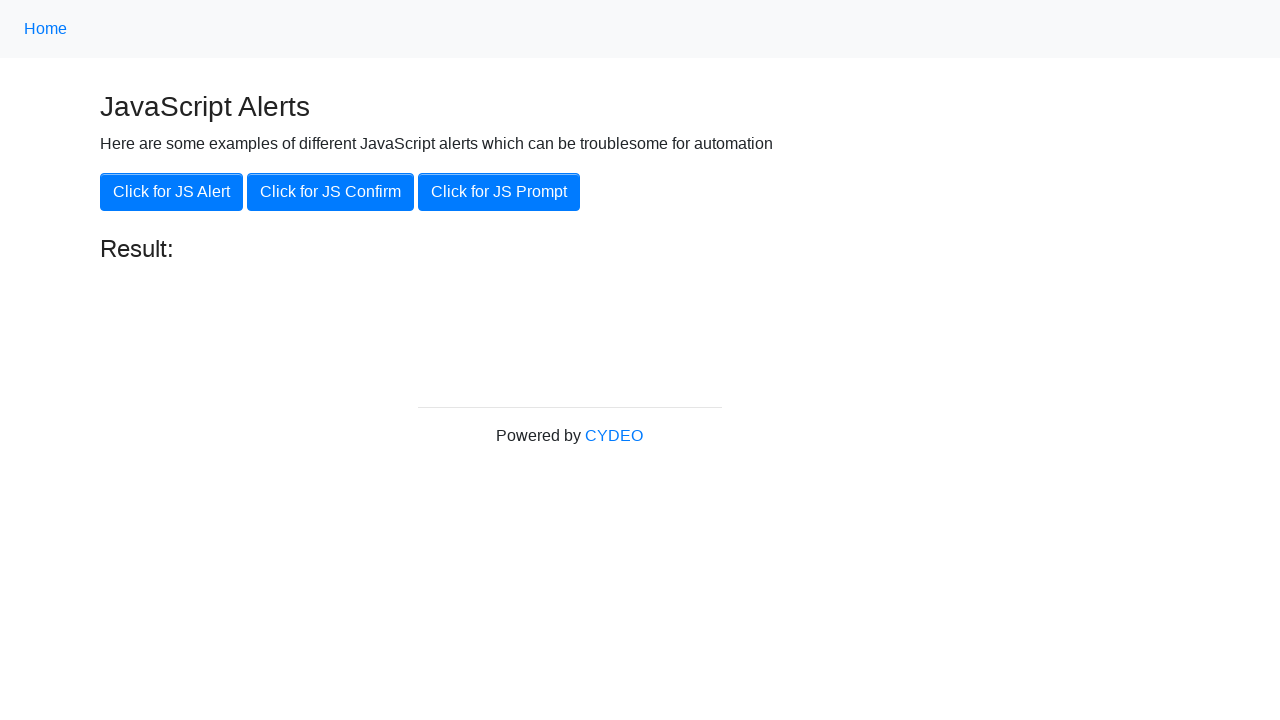

Clicked the JS Prompt button at (499, 192) on xpath=//button[.='Click for JS Prompt']
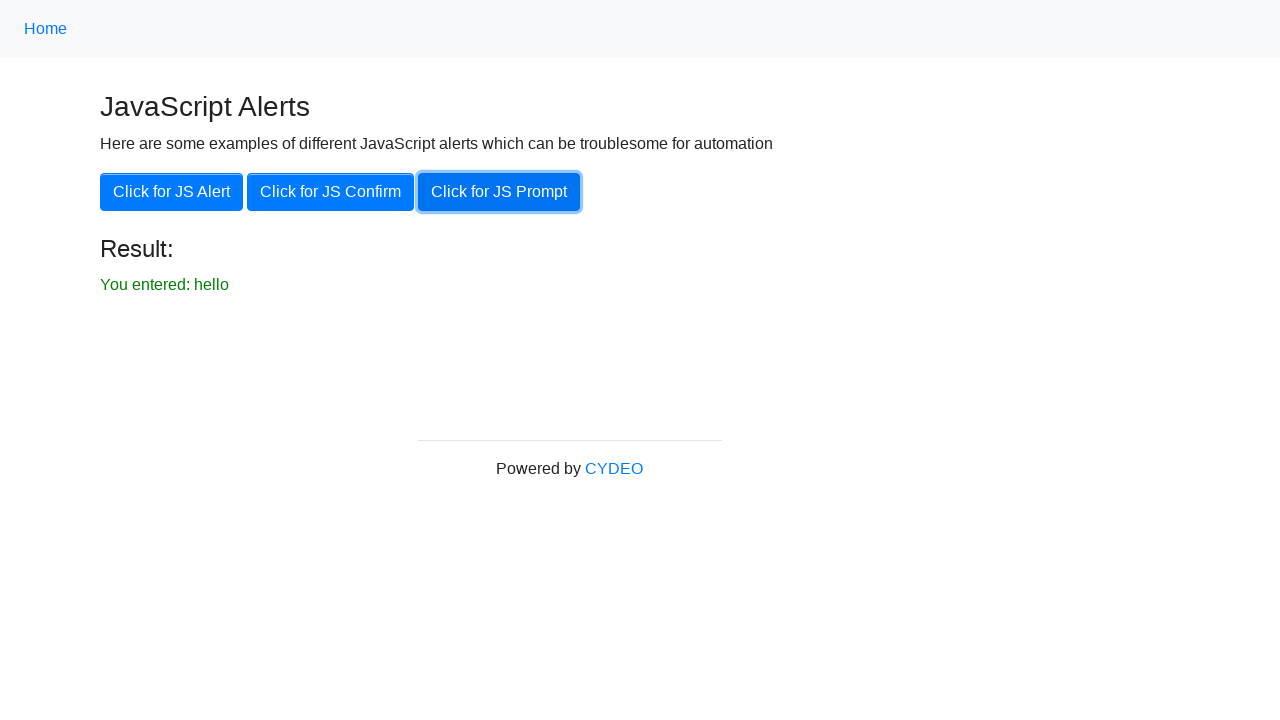

Waited for result message to appear
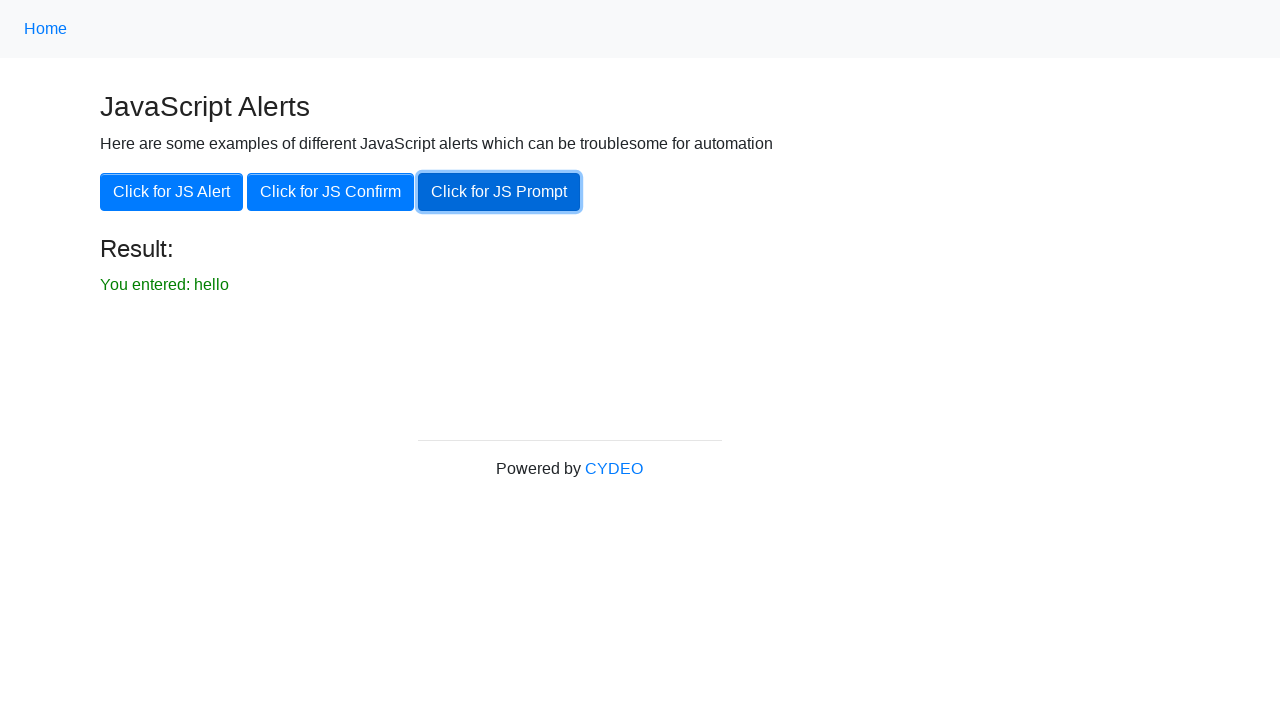

Retrieved result text from page
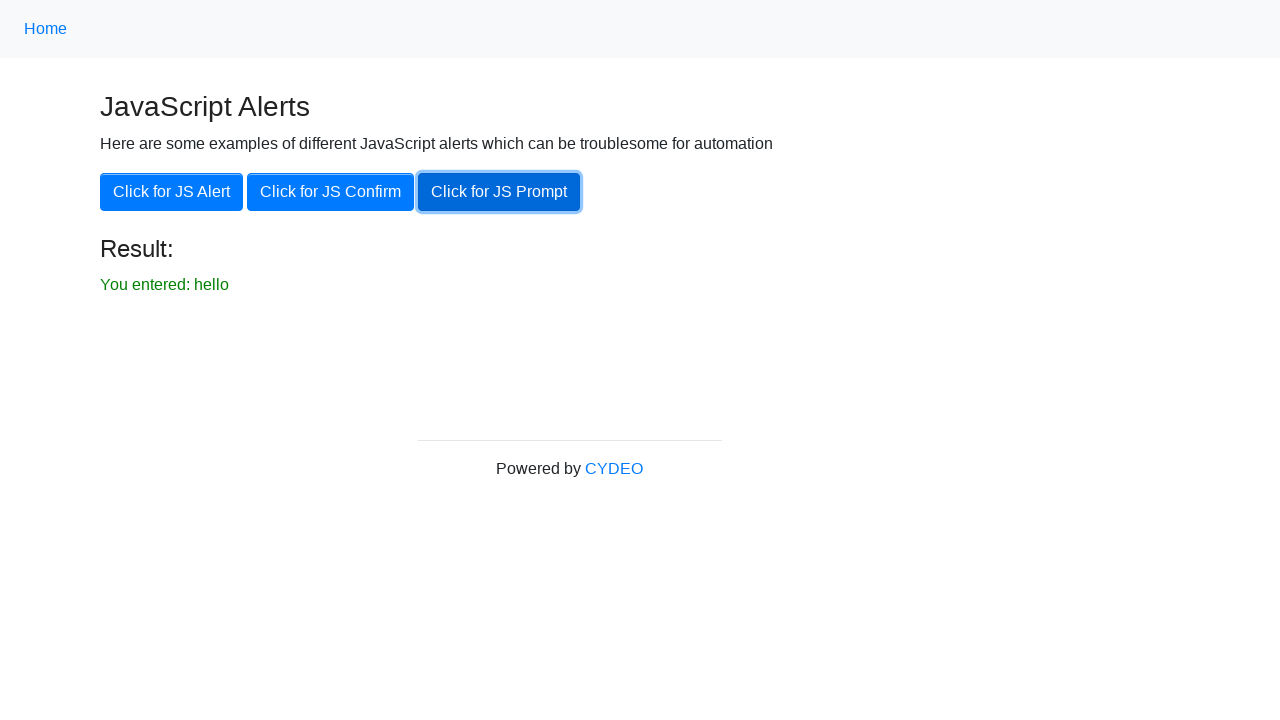

Verified result text matches expected value 'You entered: hello'
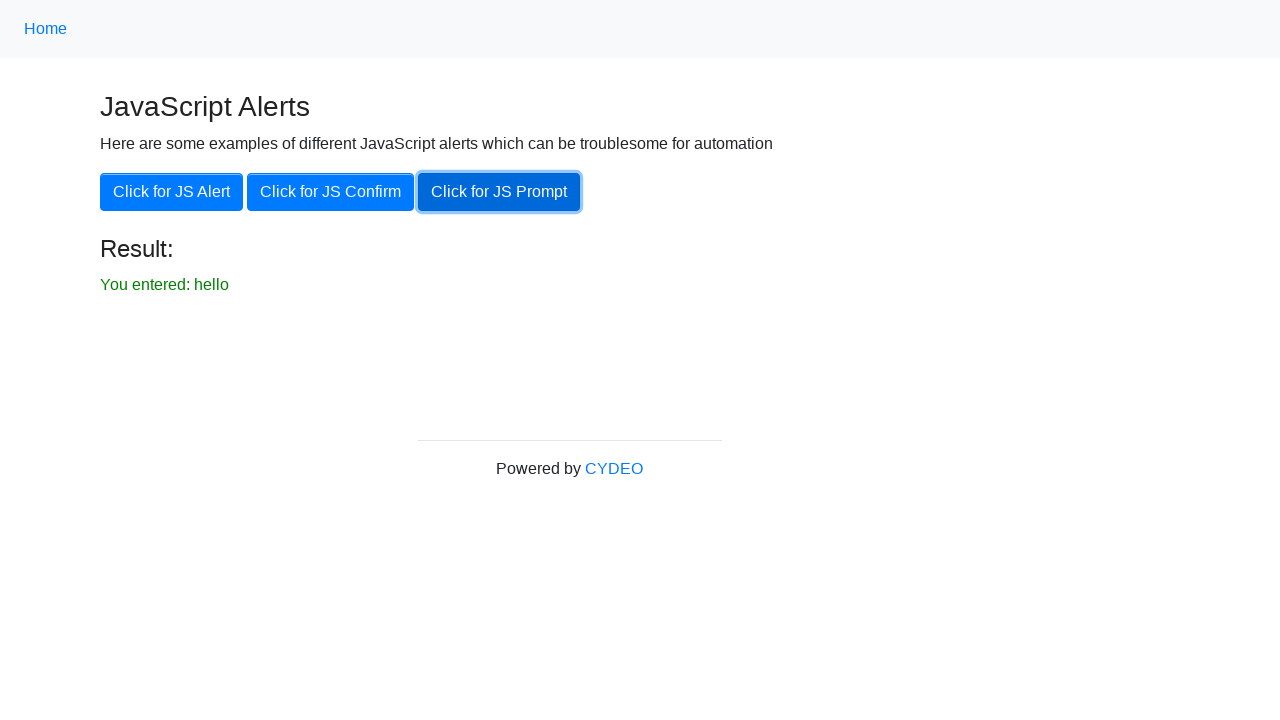

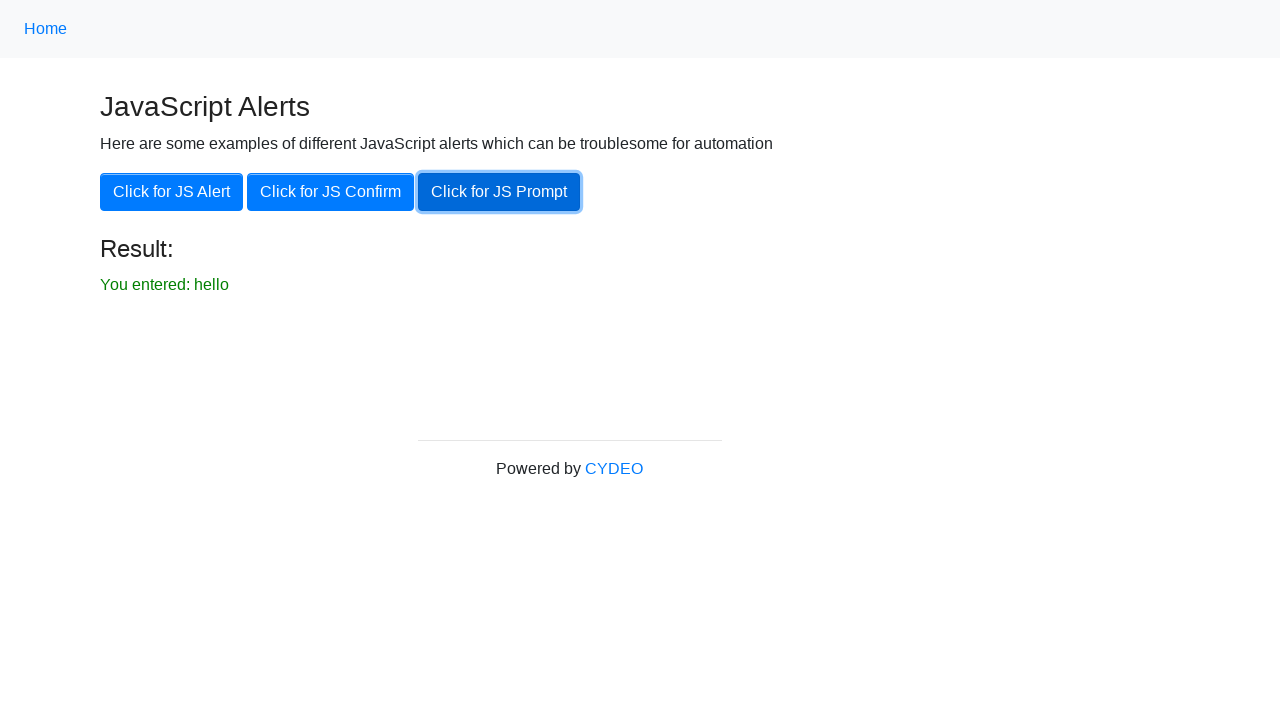